Tests adding multiple todo items and verifying they appear in the list correctly

Starting URL: https://demo.playwright.dev/todomvc

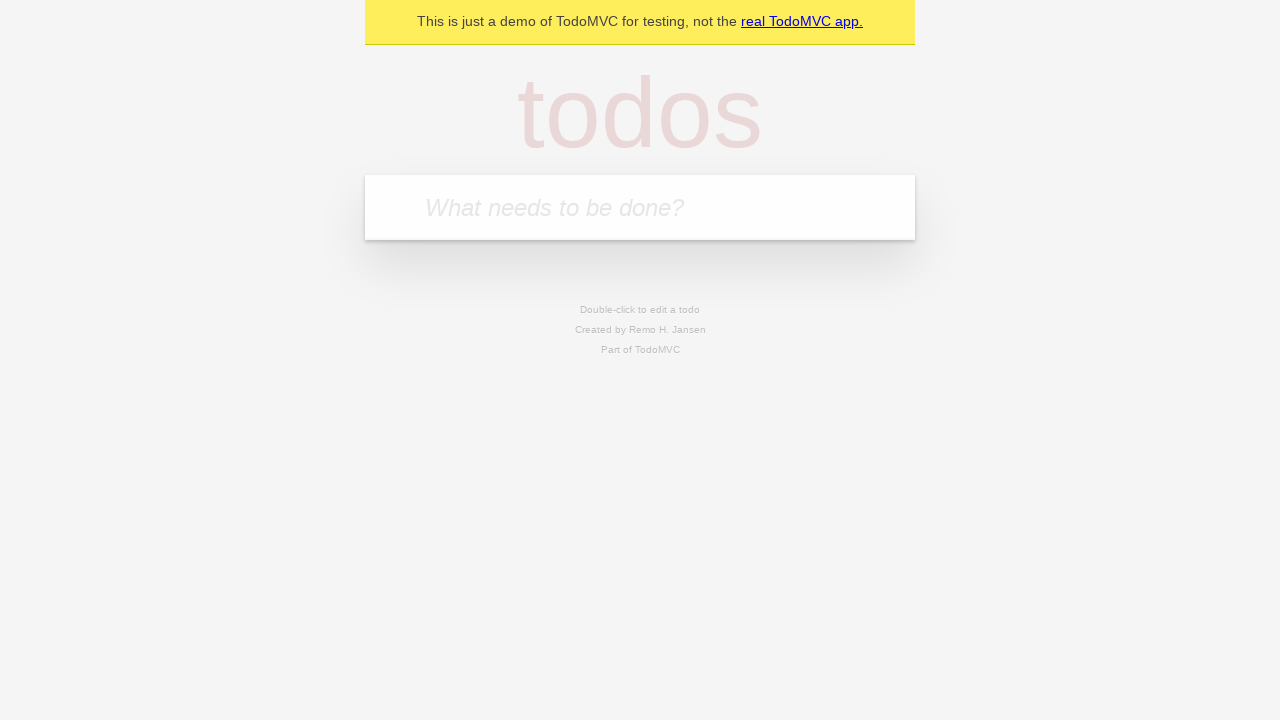

Filled todo input with 'buy some cheese' on internal:attr=[placeholder="What needs to be done?"i]
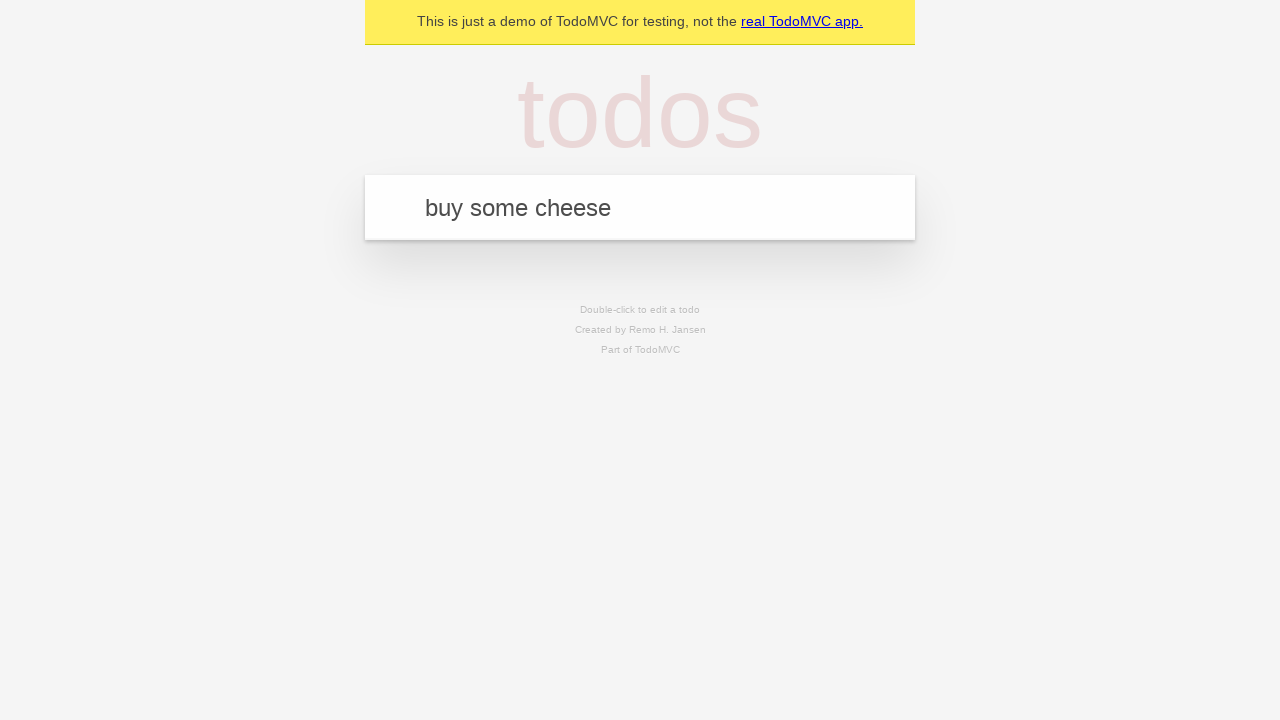

Pressed Enter to add first todo item on internal:attr=[placeholder="What needs to be done?"i]
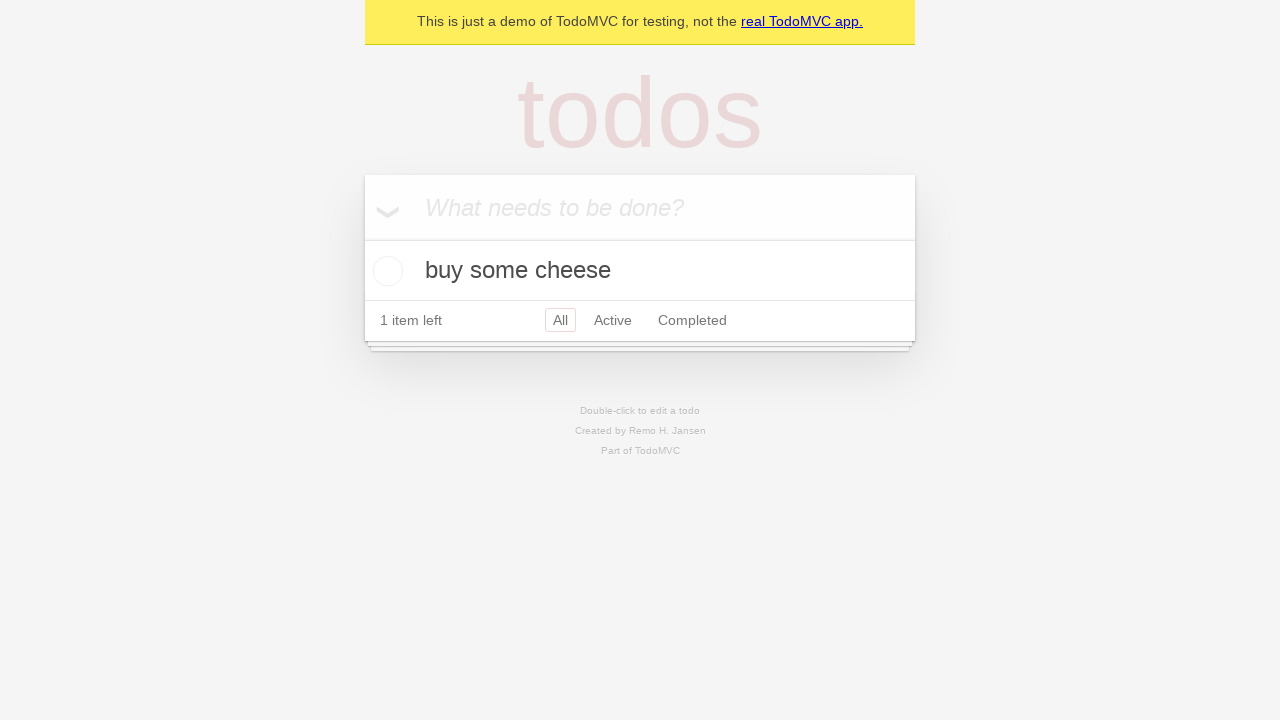

First todo item appeared in the list
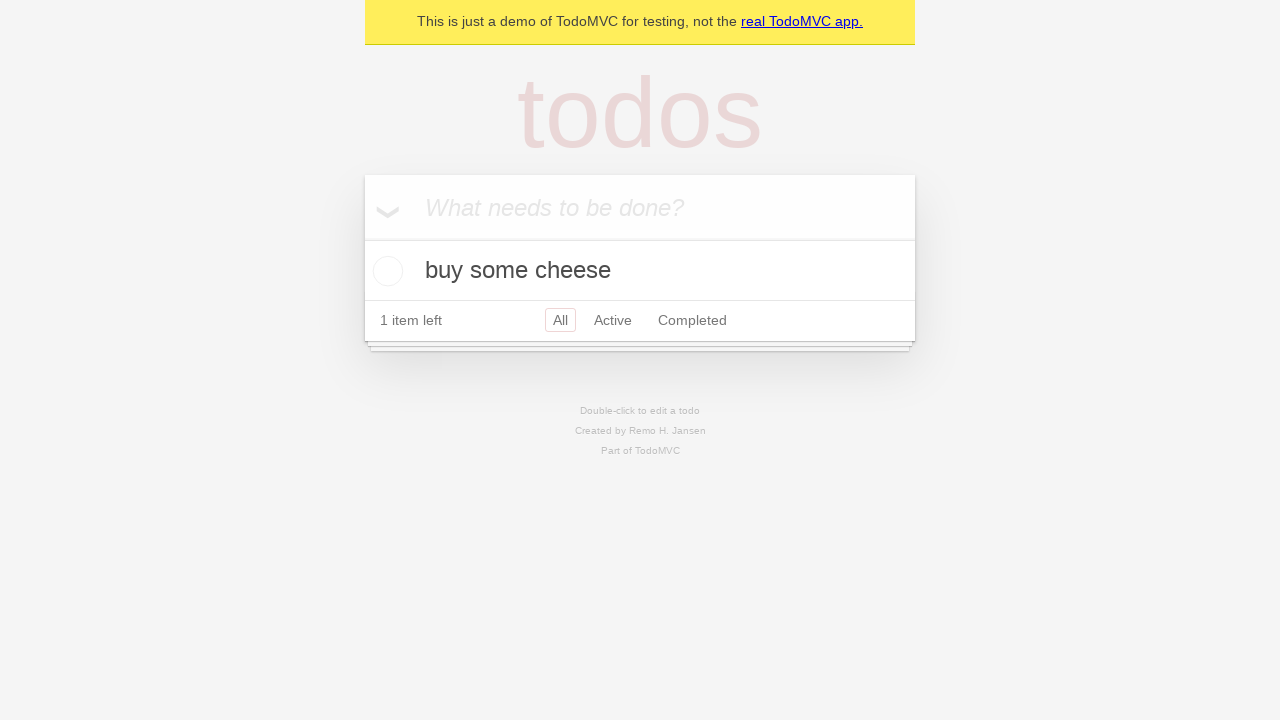

Filled todo input with 'feed the cat' on internal:attr=[placeholder="What needs to be done?"i]
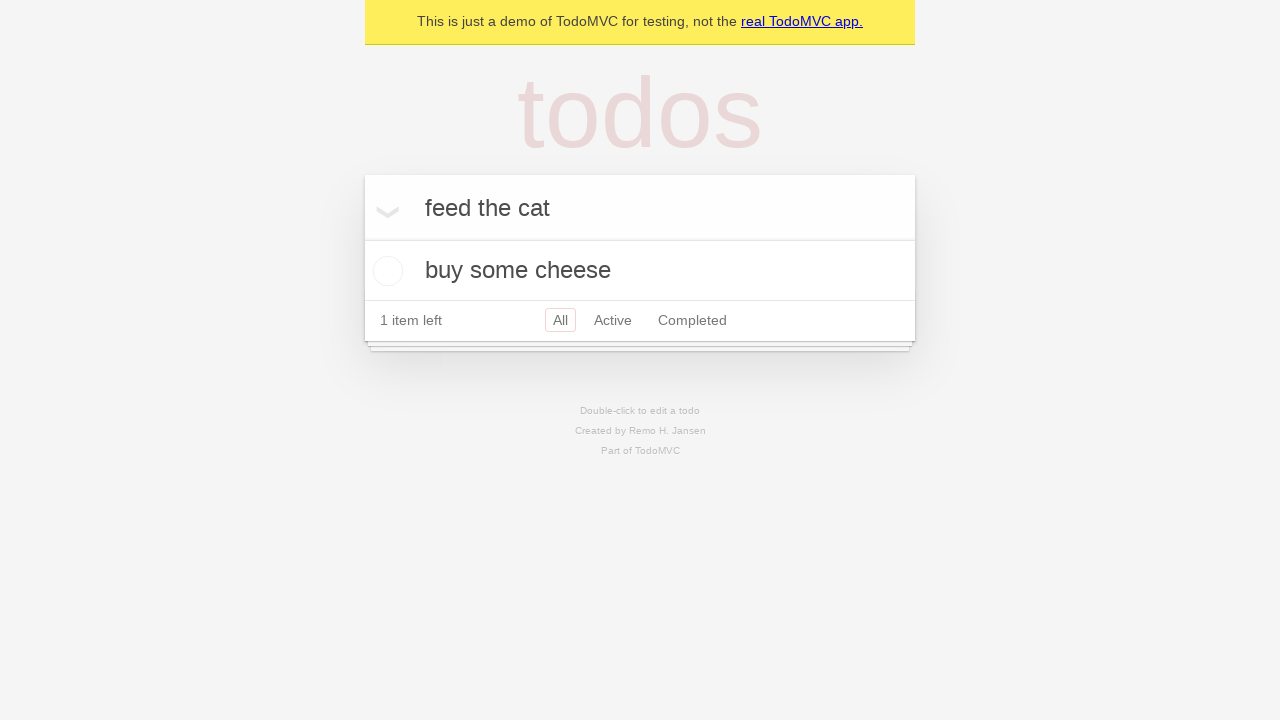

Pressed Enter to add second todo item on internal:attr=[placeholder="What needs to be done?"i]
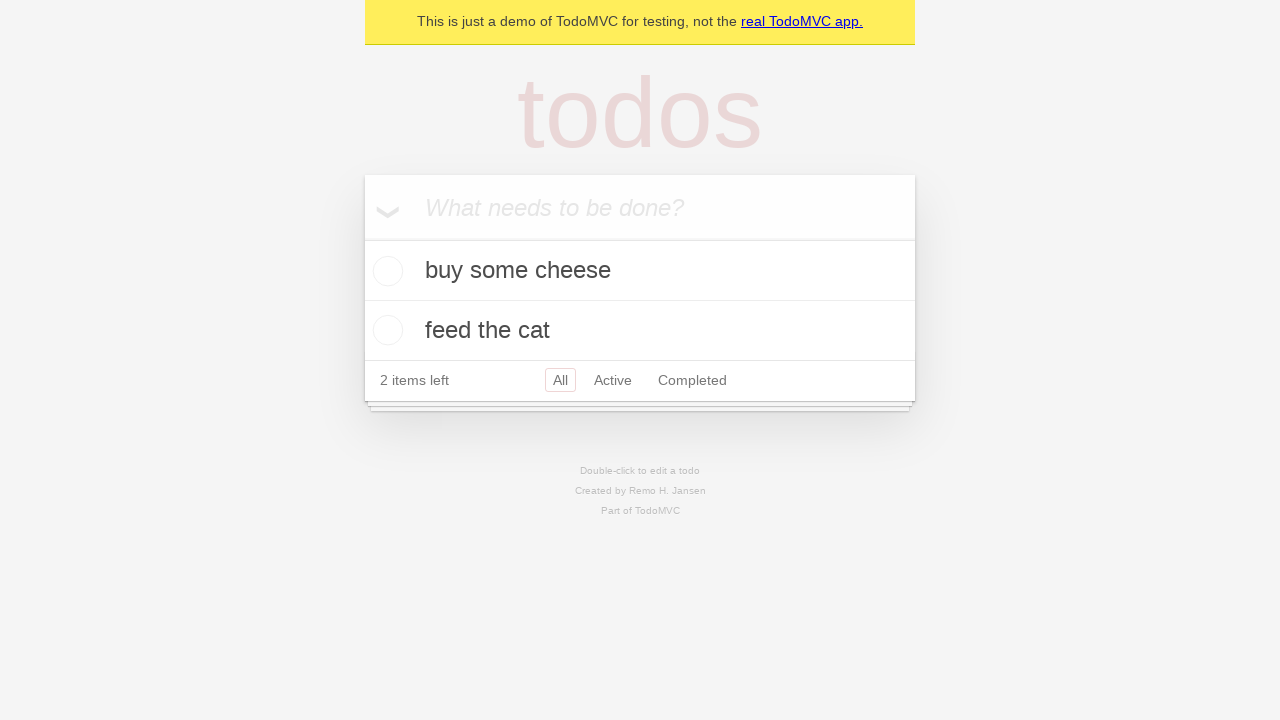

Second todo item appeared in the list, both todos are now visible
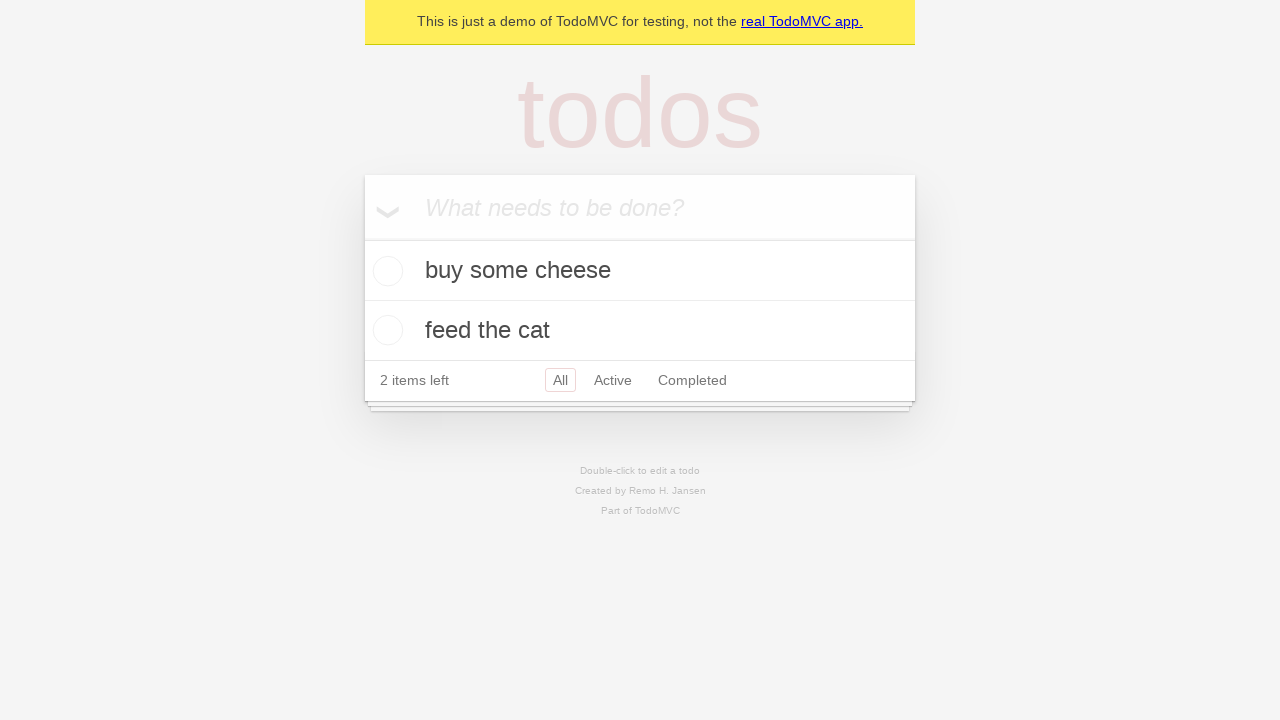

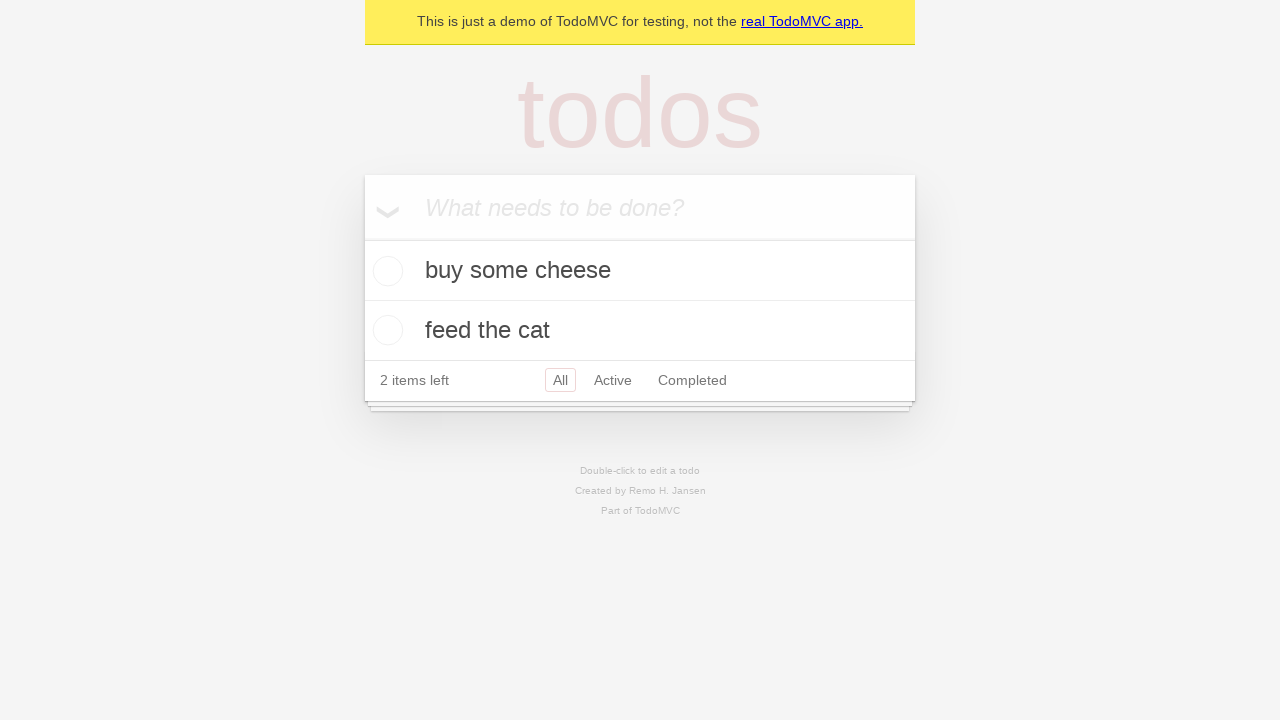